Tests table functionality by selecting checkboxes, adding a new row with contact information, and verifying success

Starting URL: https://savkk.github.io/selenium-practice/

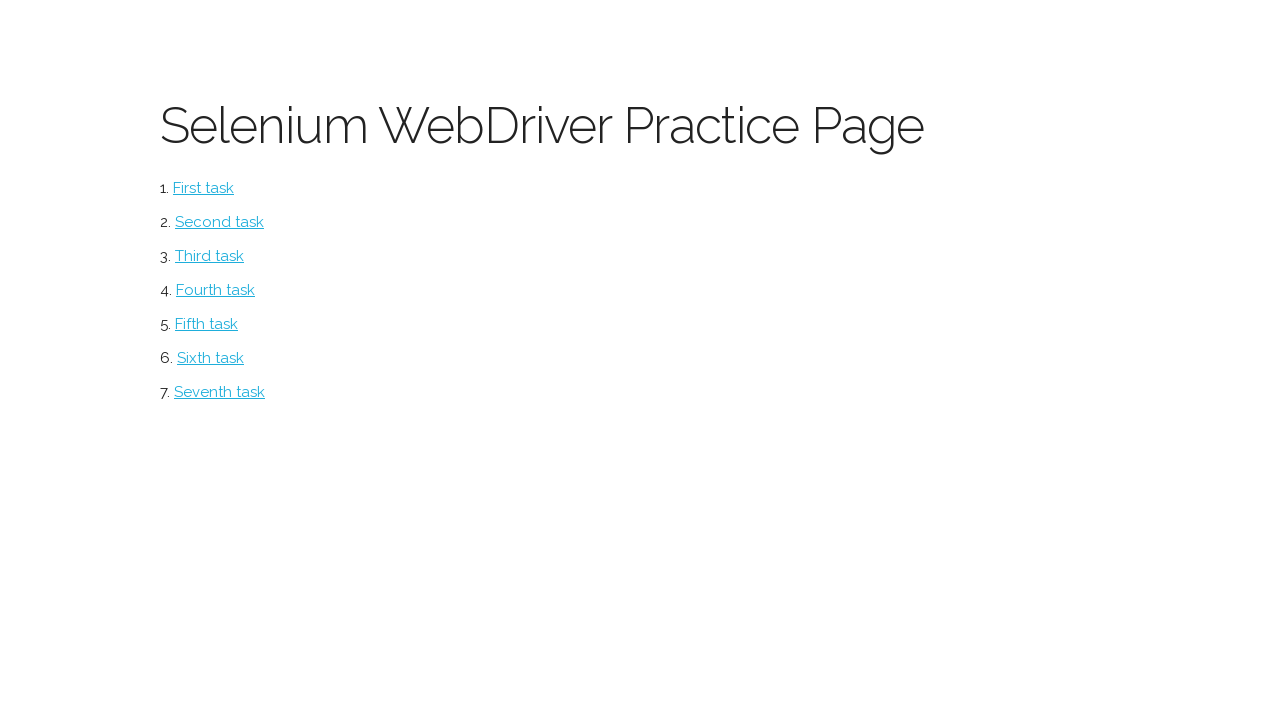

Clicked on table button at (220, 392) on #table
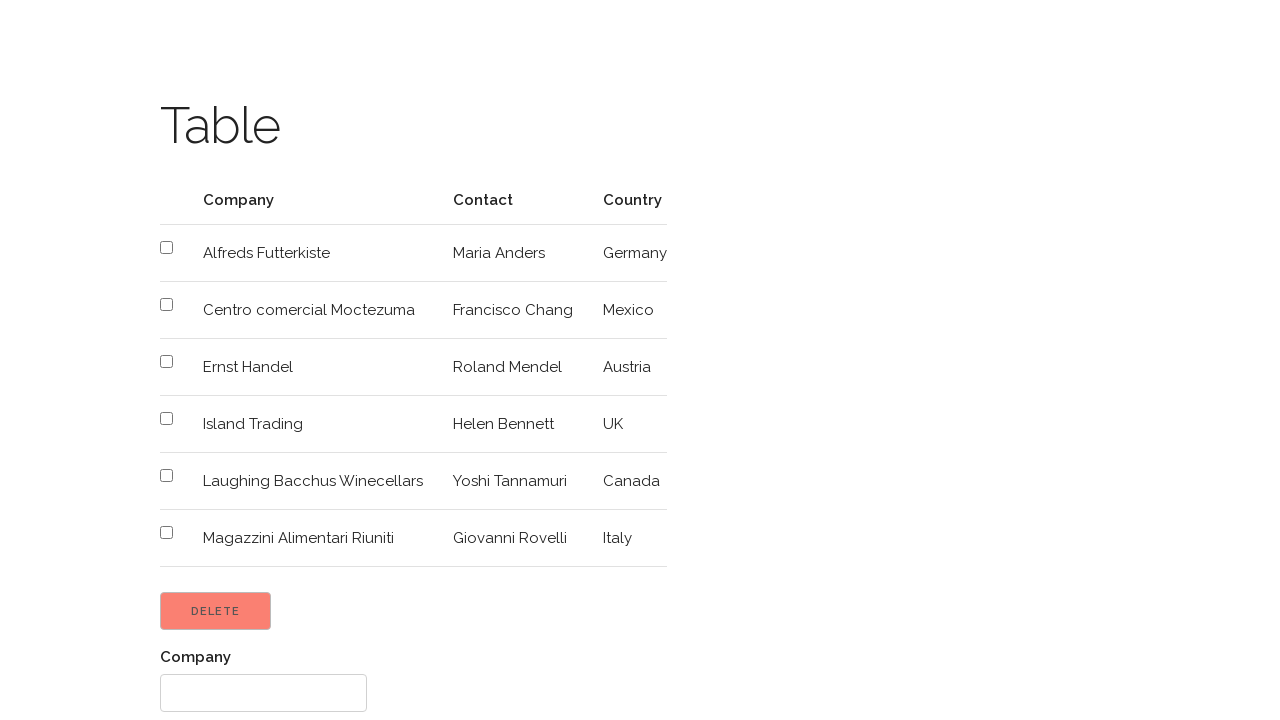

Selected checkbox in row 2 at (166, 248) on xpath=//table//tr[2]//input
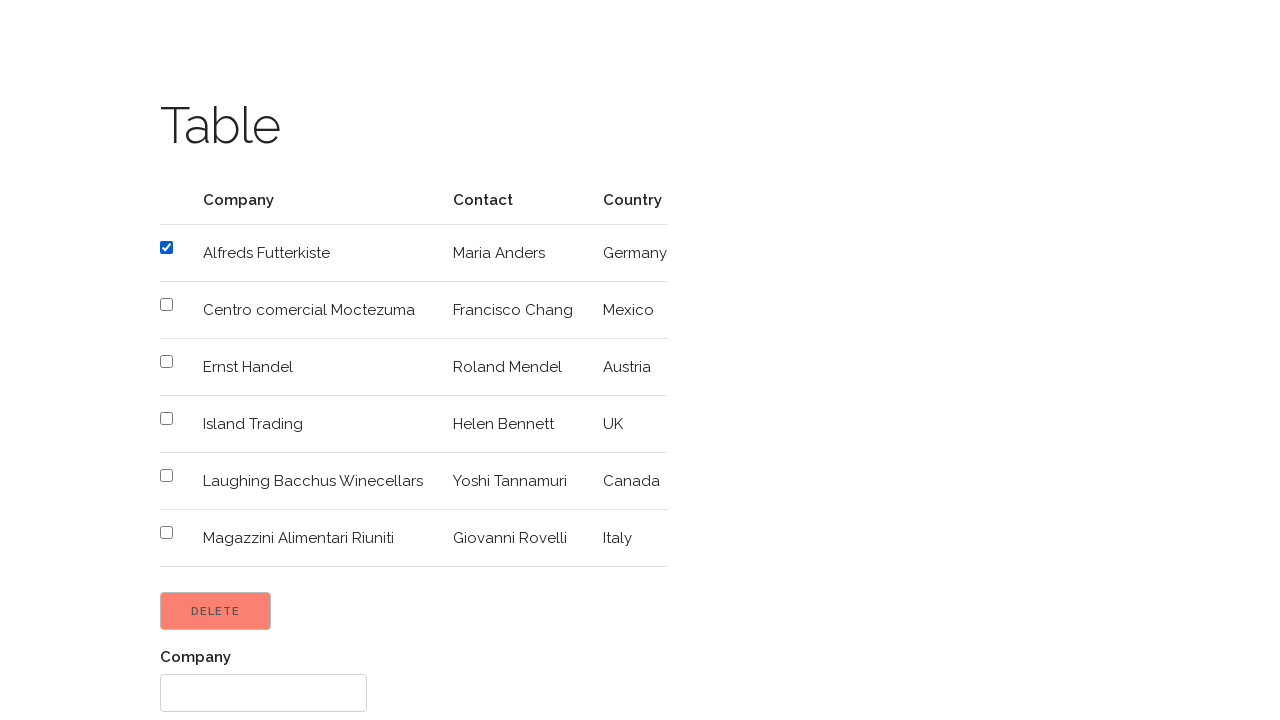

Selected checkbox in row 3 at (166, 304) on xpath=//table//tr[3]//input
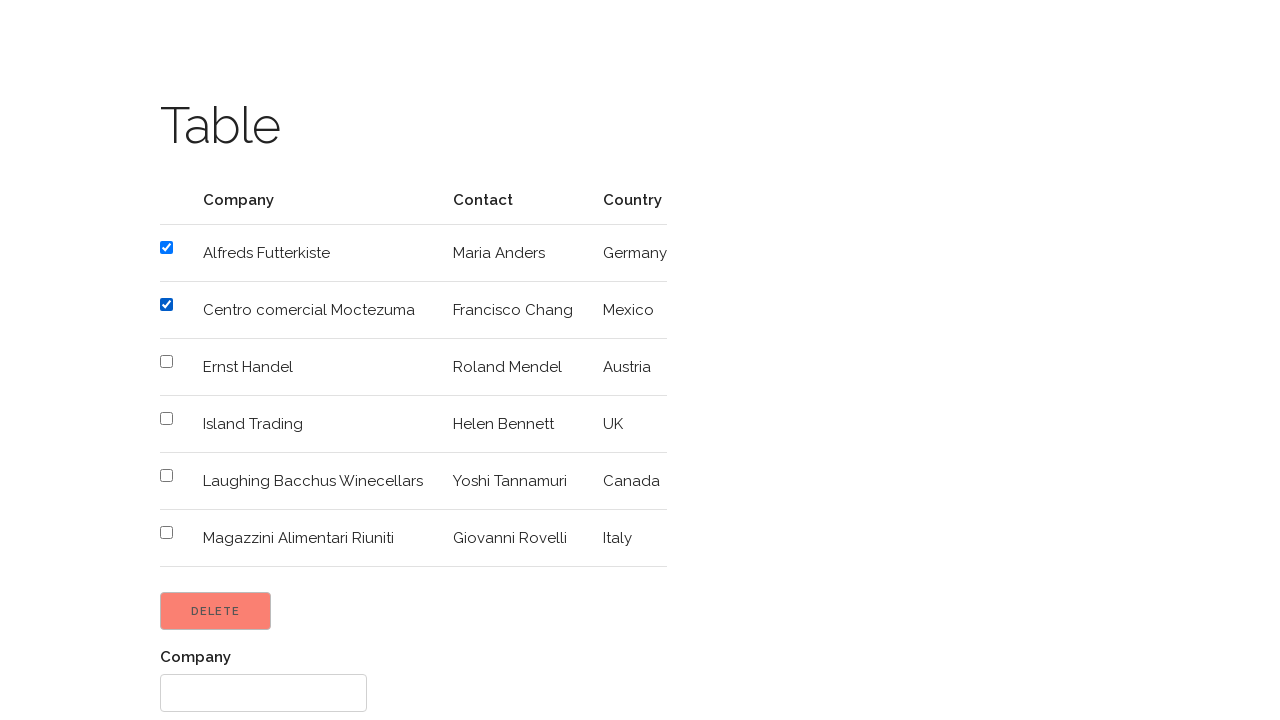

Clicked the add row input button at (216, 611) on xpath=//table/following-sibling::input[1]
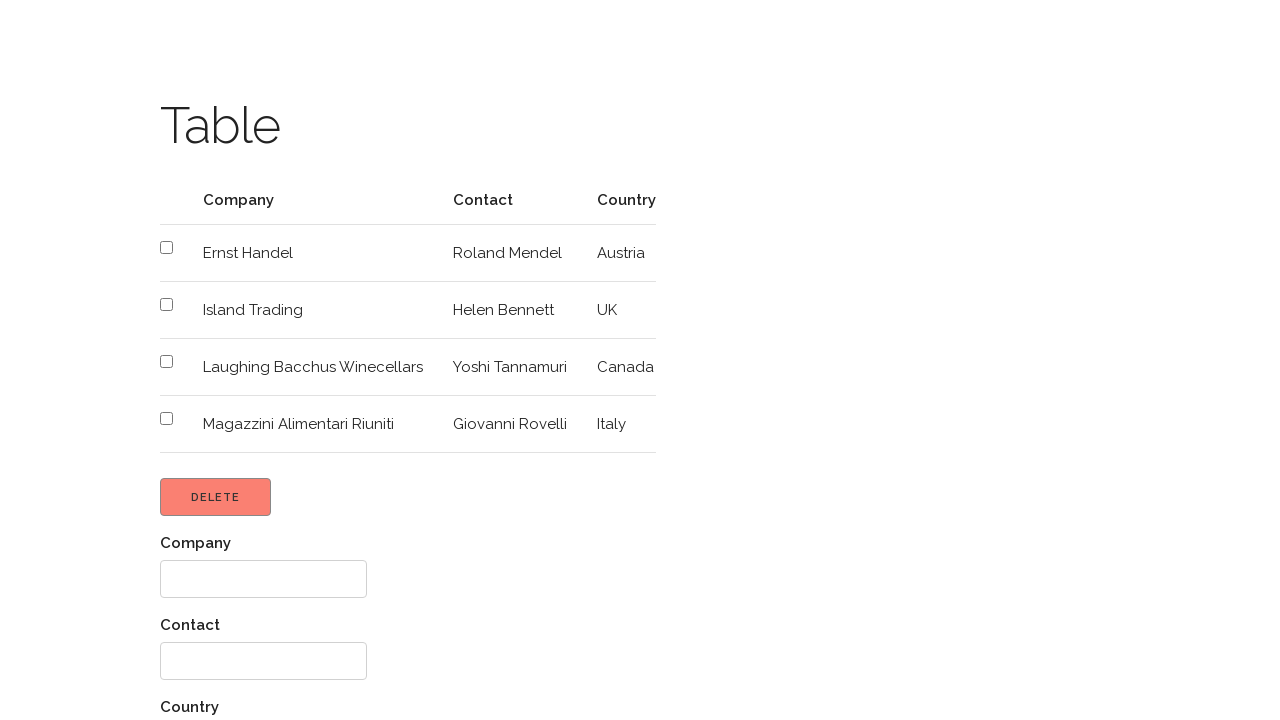

Filled Contact field with '123456' on //label[.='Contact']/following::input
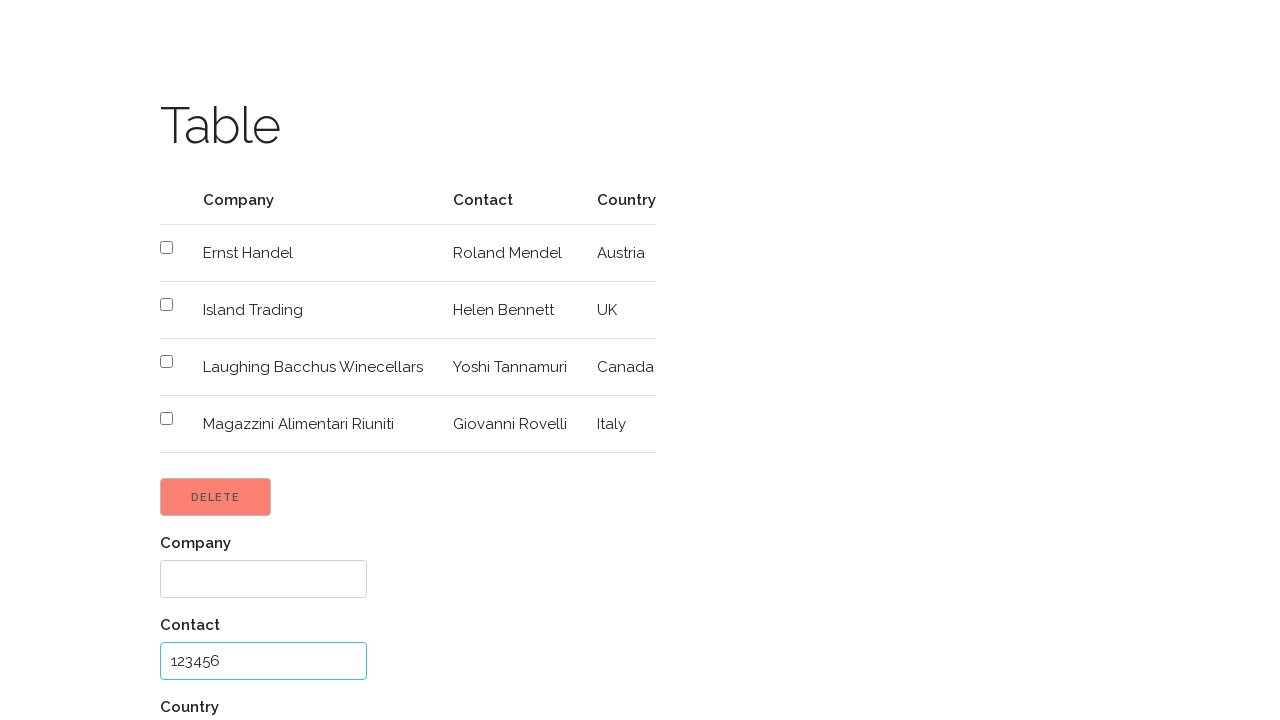

Filled Country field with 'Россия' on //label[.='Country']/following::input
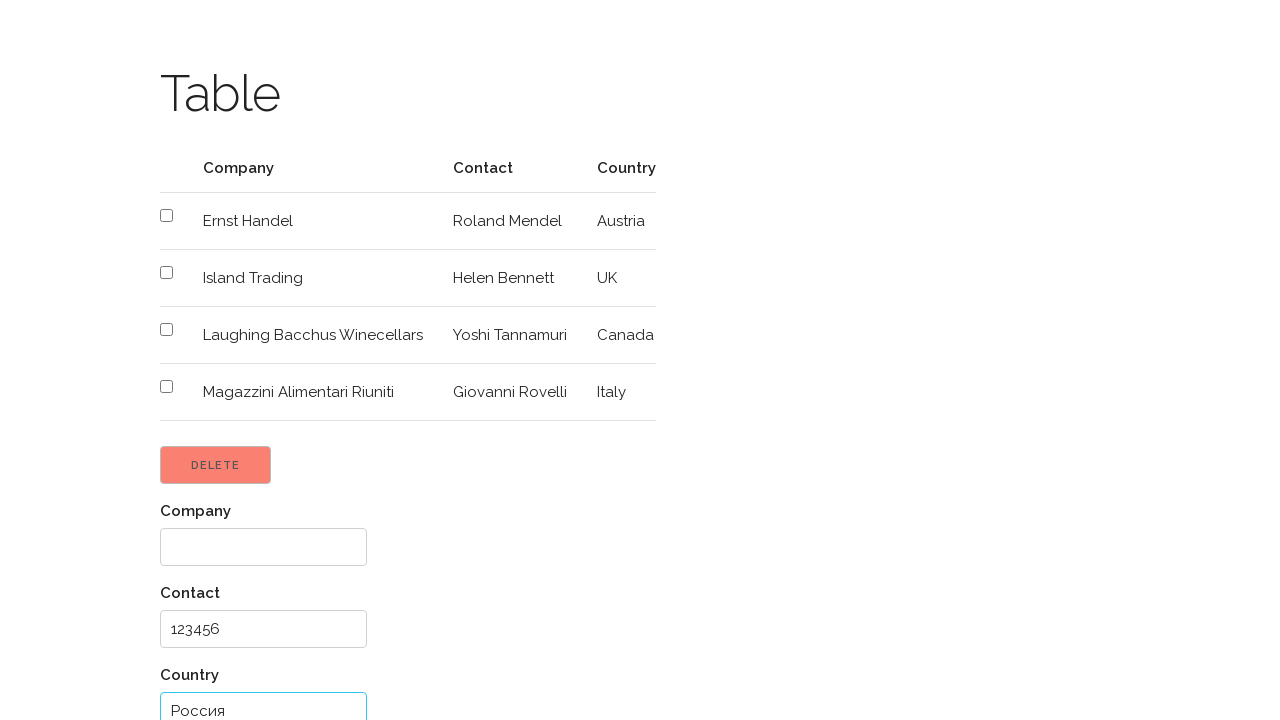

Filled Company field with 'Ромашка' on //label[.='Company']/following::input
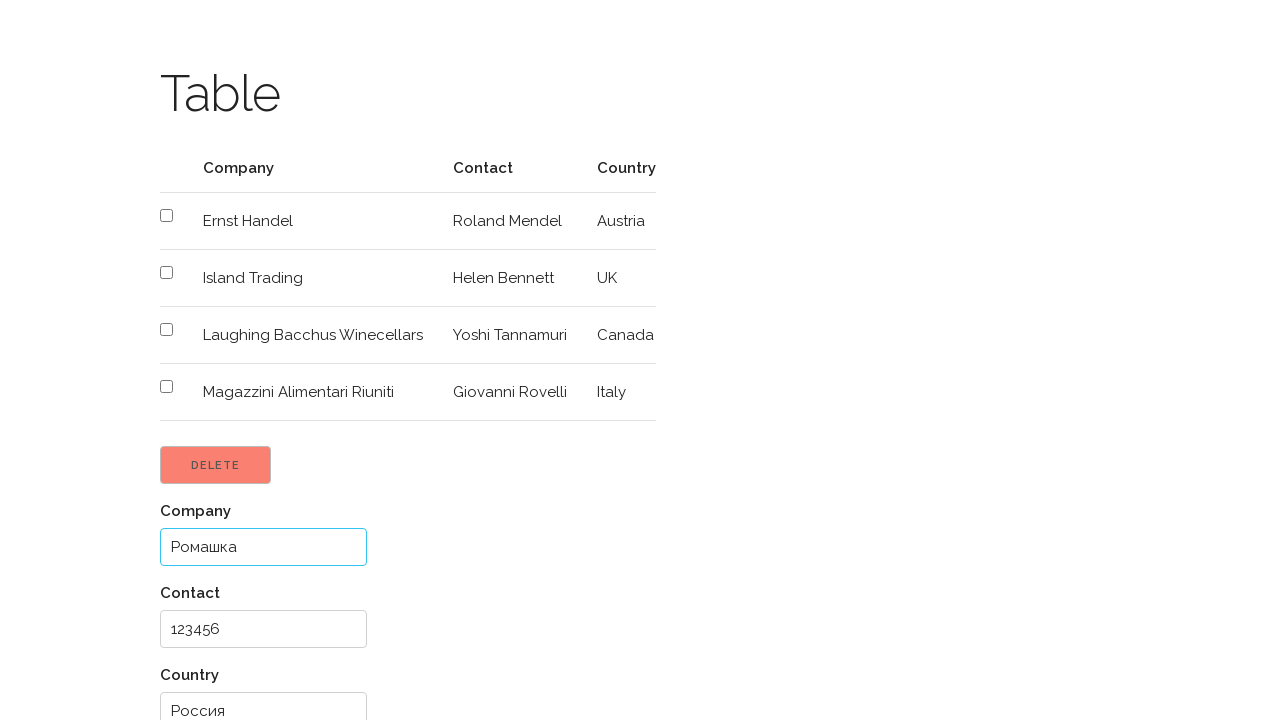

Clicked Add button to submit new row at (204, 661) on input[value='Add']
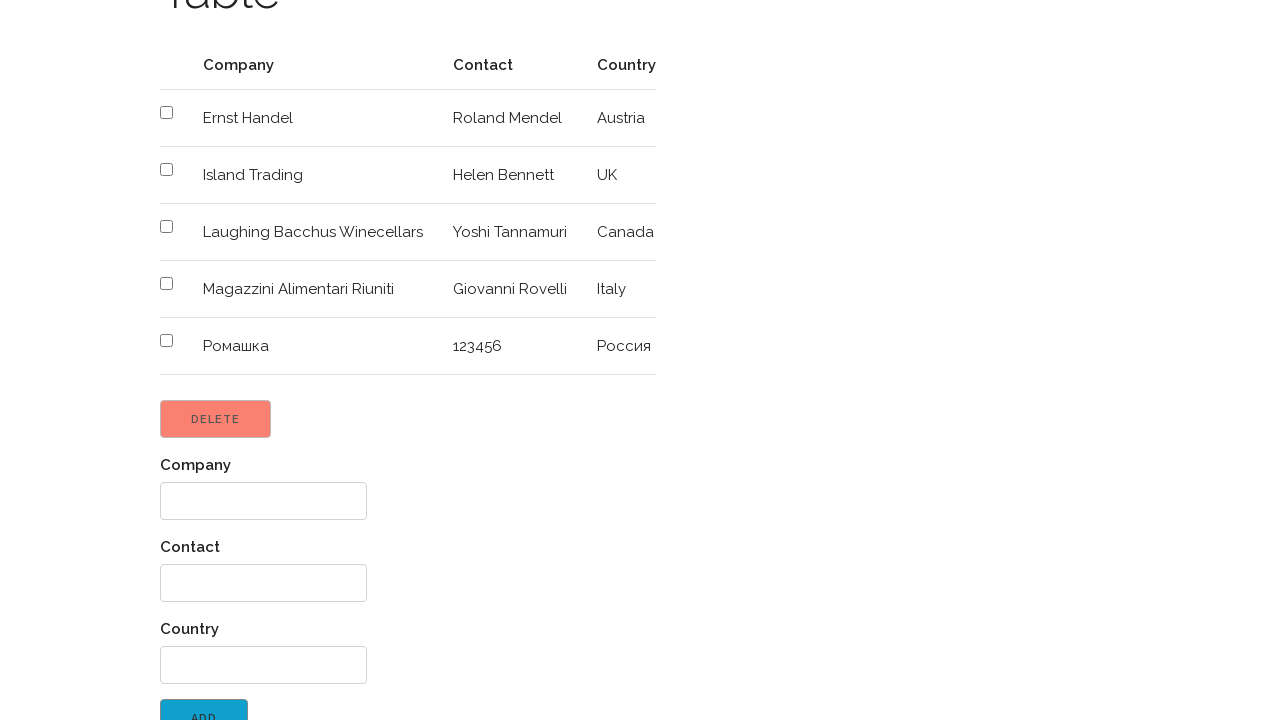

Success message appeared
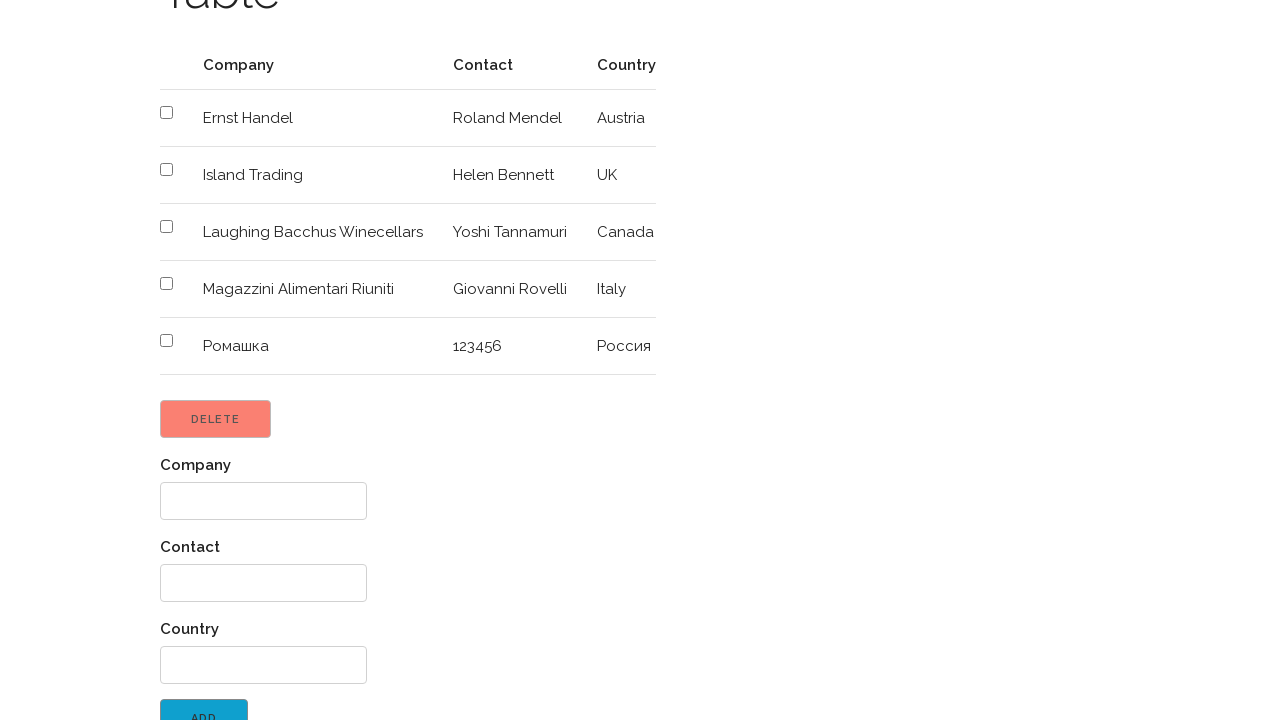

Clicked return to menu link at (243, 703) on xpath=//a
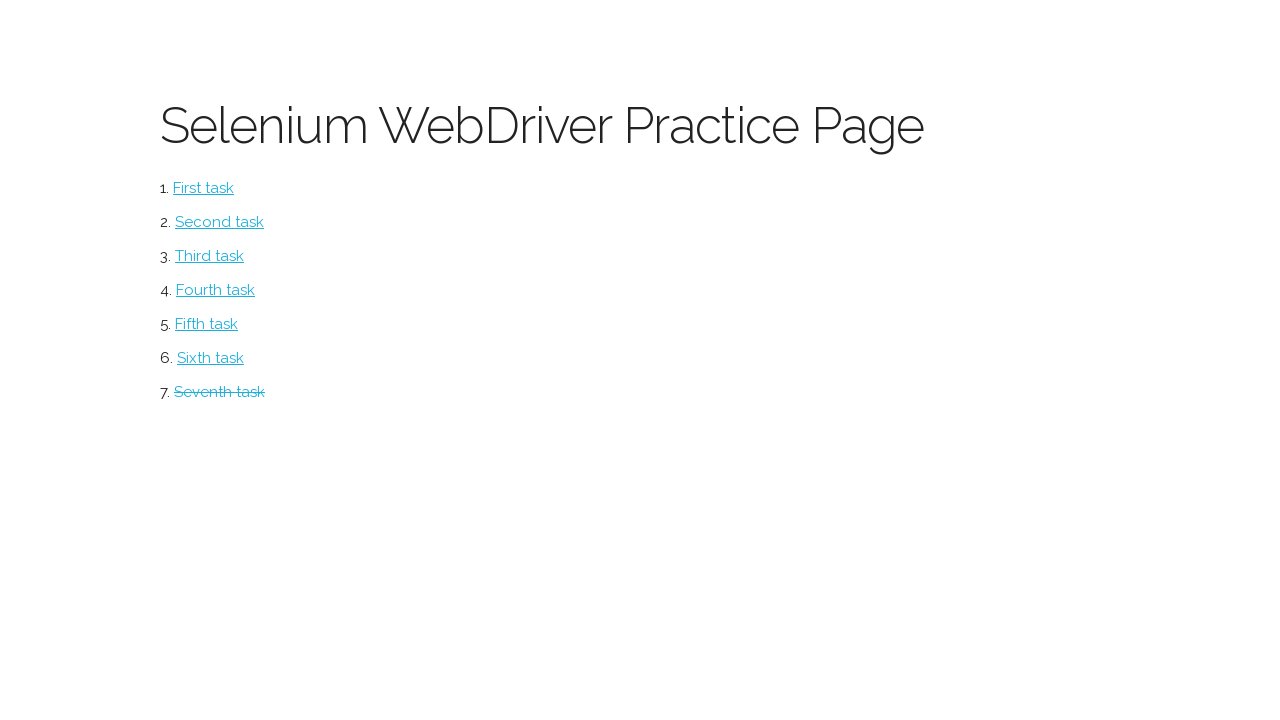

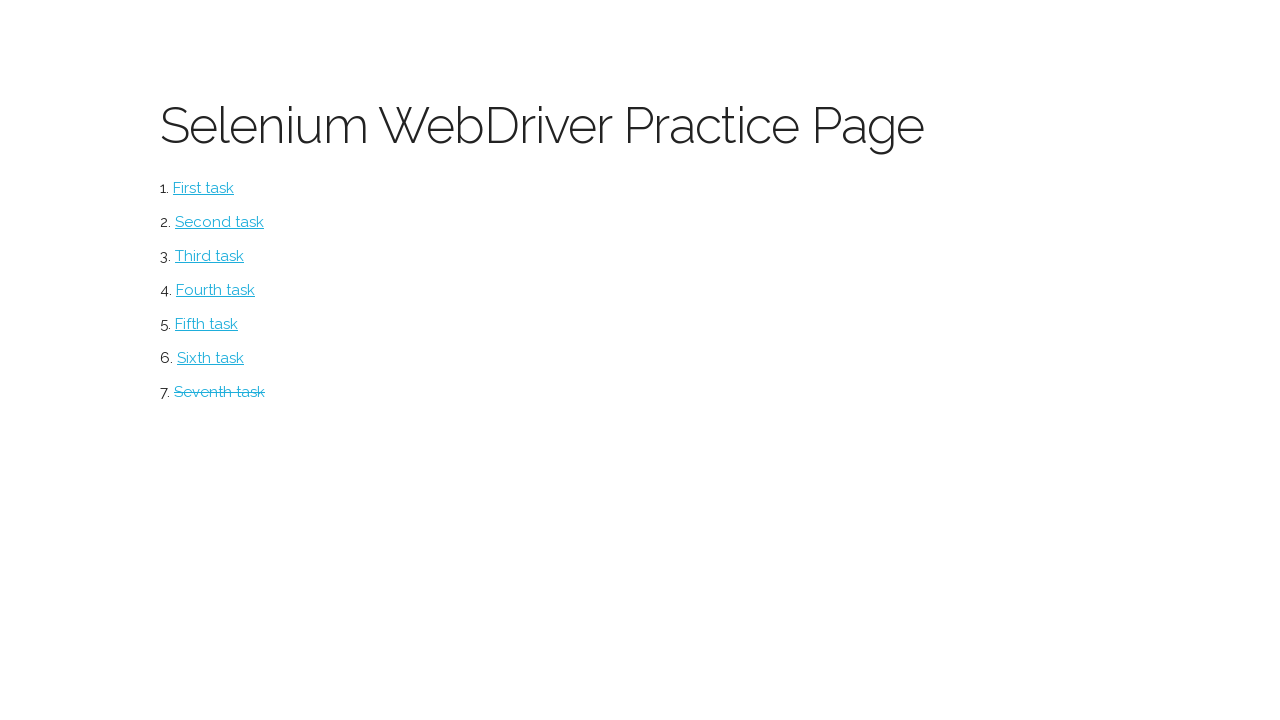